Tests clicking a button on a buttons demo page by locating it using a CSS selector with the element ID.

Starting URL: https://www.automationtesting.co.uk/buttons.html

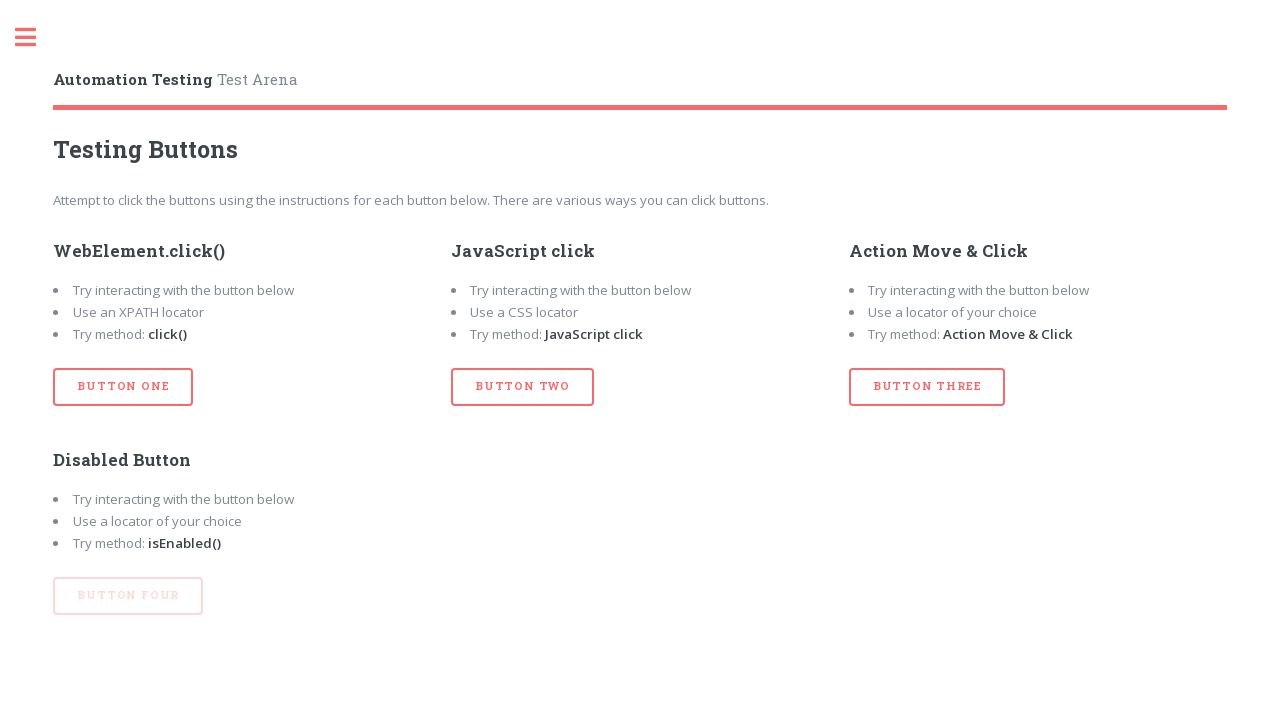

Navigated to buttons demo page
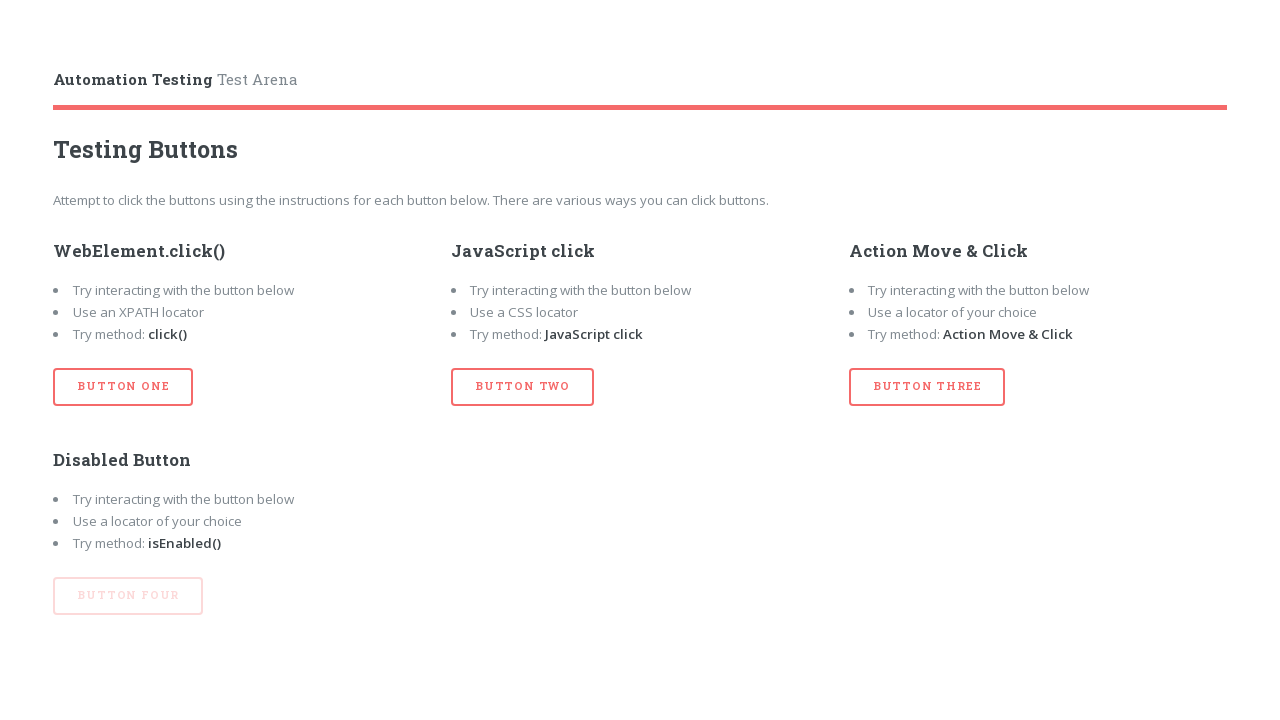

Clicked button with id 'btn_one' using CSS selector at (123, 387) on button#btn_one
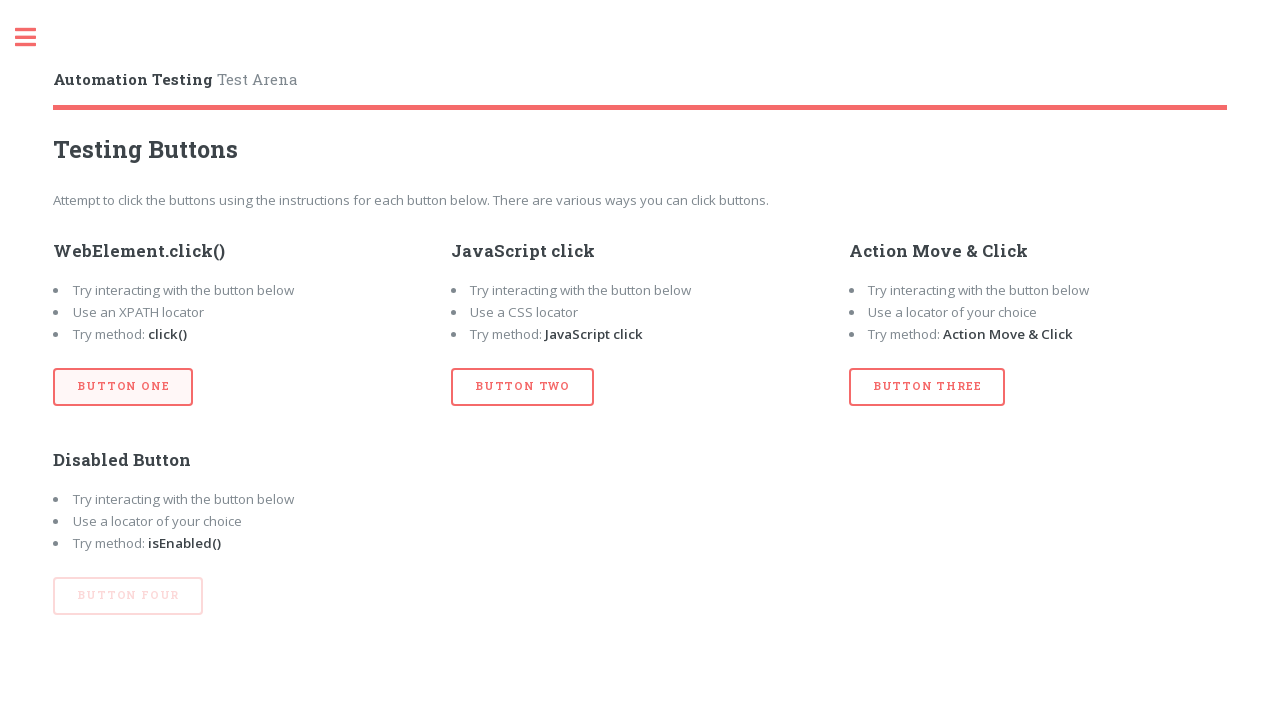

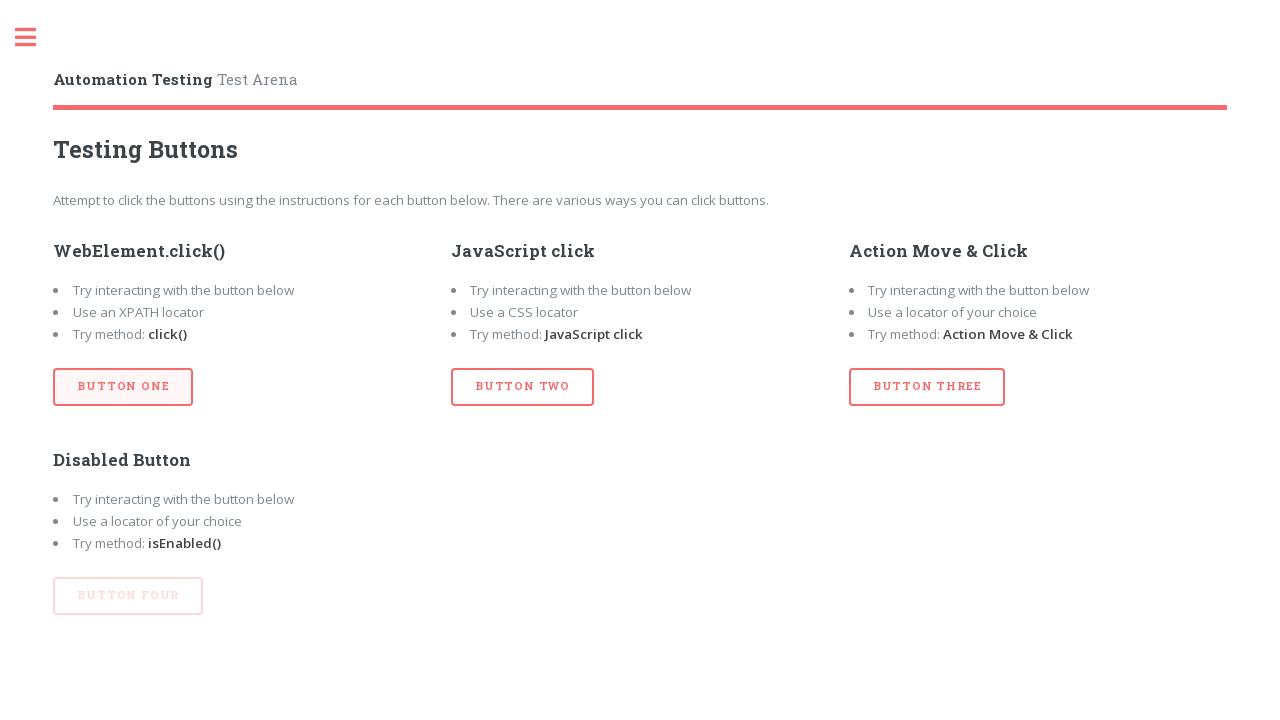